Tests the search functionality with an empty/space query and verifies that no results are returned (empty search results).

Starting URL: https://tkani-feya.ru/

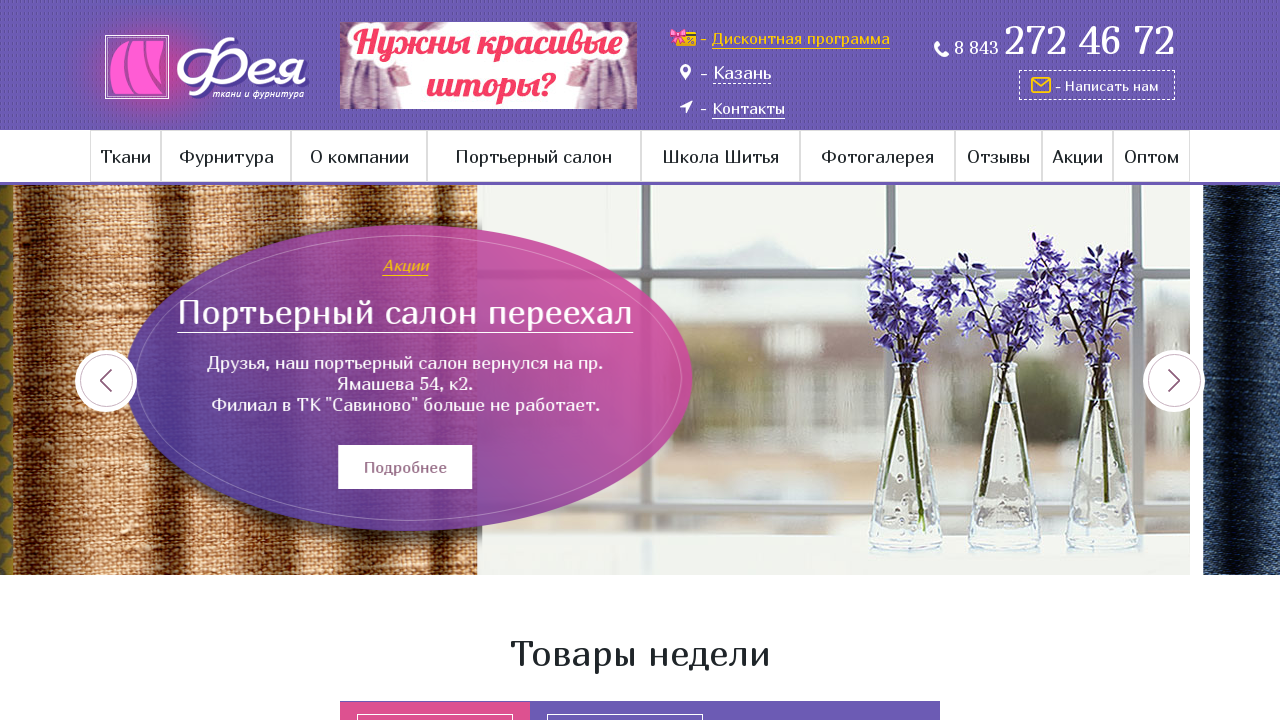

Main page loaded (networkidle state reached)
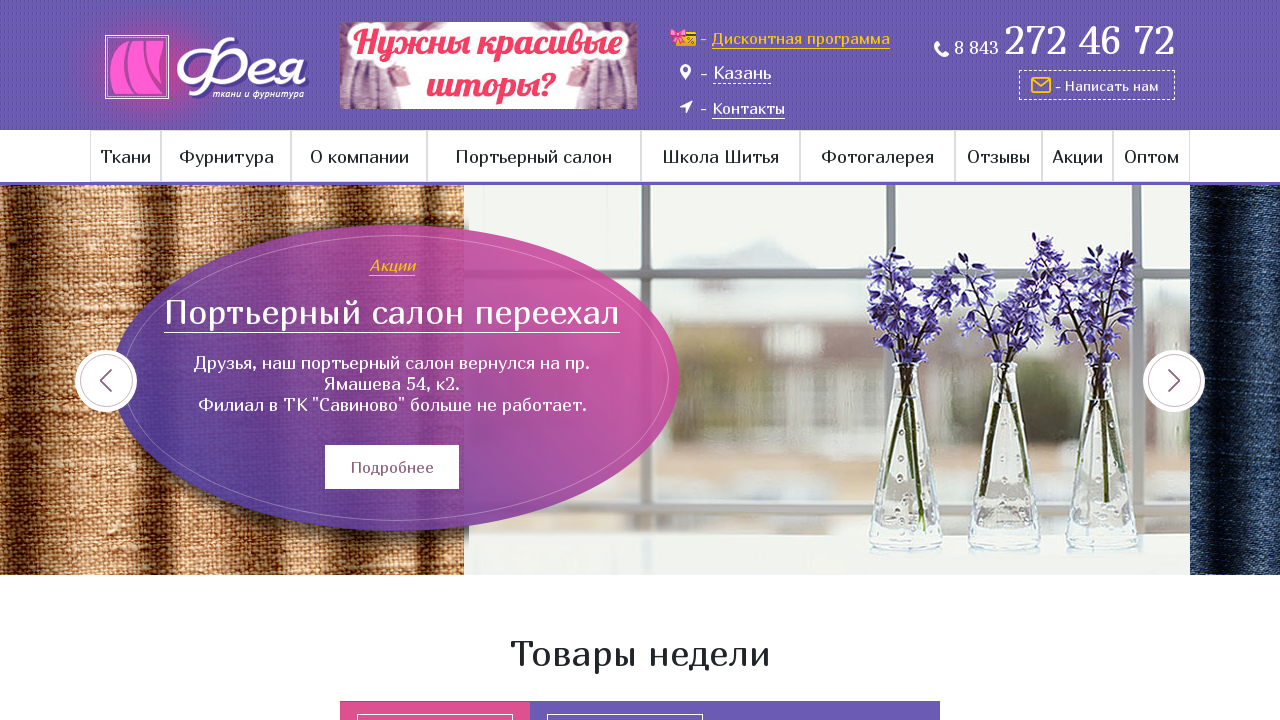

Located search-wrap element
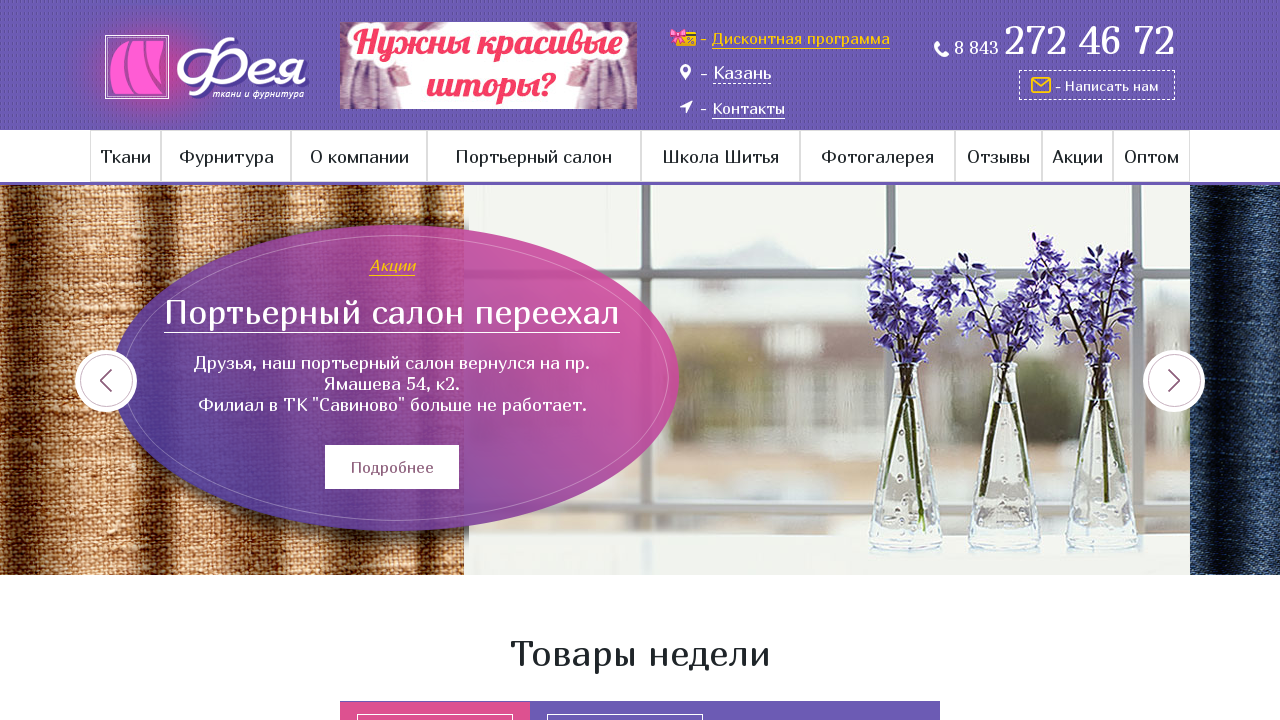

Located search input field
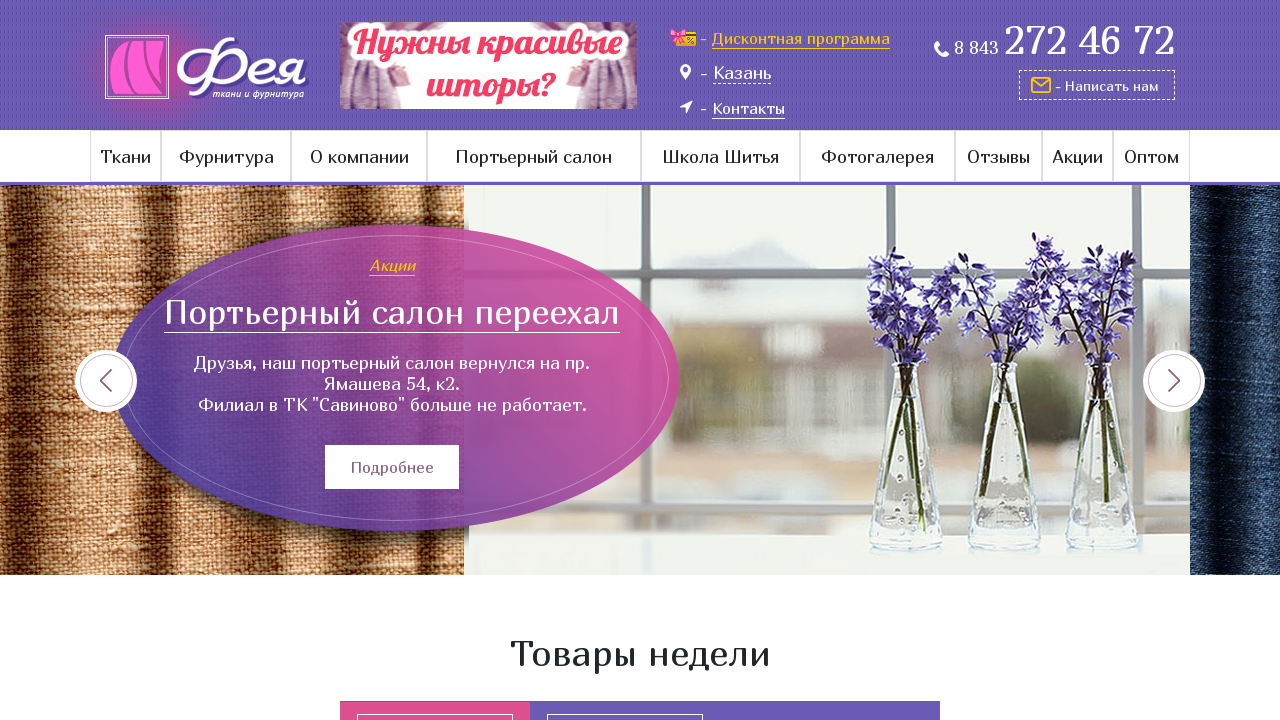

Filled search input with a single space character on .search-wrap >> input[type='text']
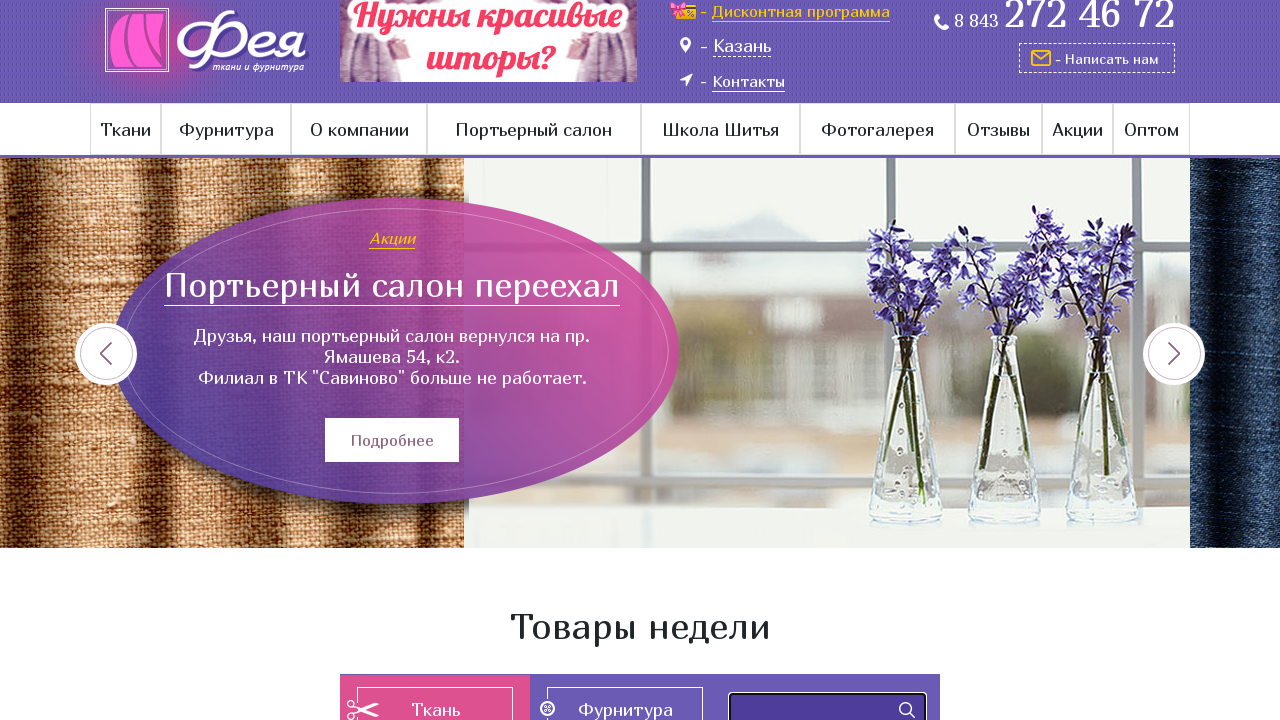

Located submit button
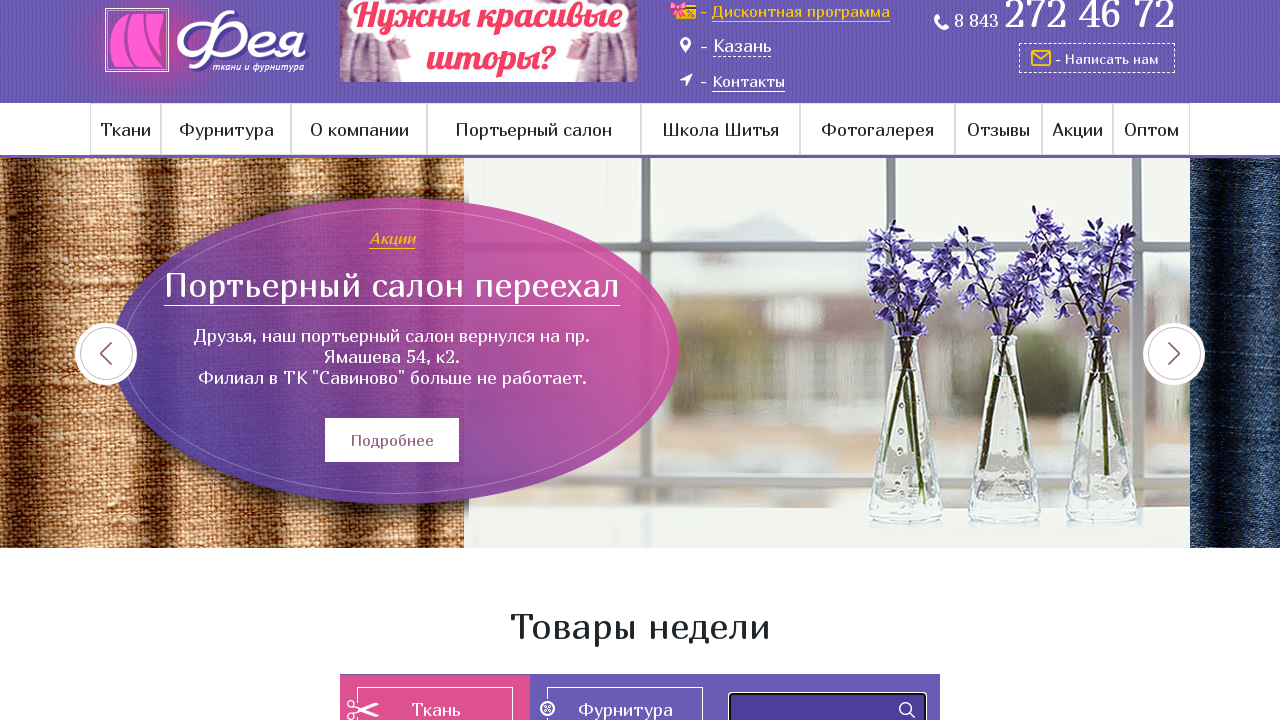

Clicked submit button to search with space query at (907, 710) on .search-wrap >> input[type='submit']
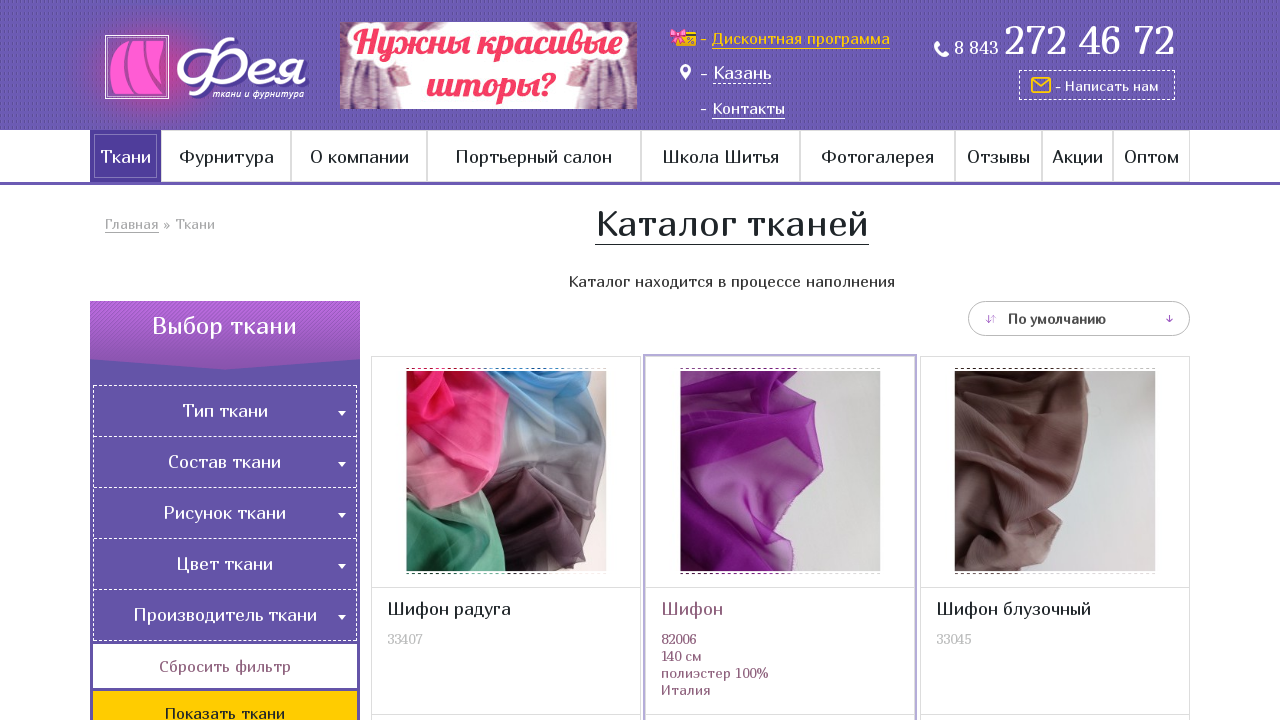

Search results page loaded (networkidle state reached)
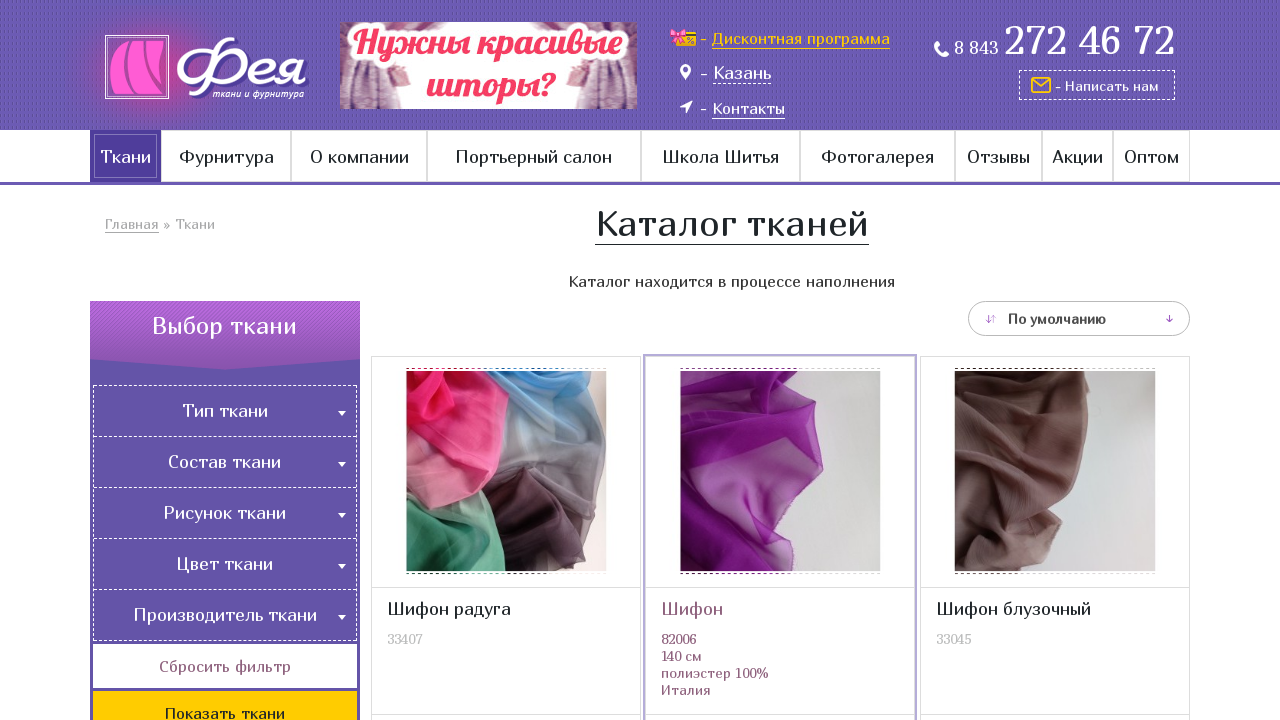

Catalog list container appeared (verifying empty search results)
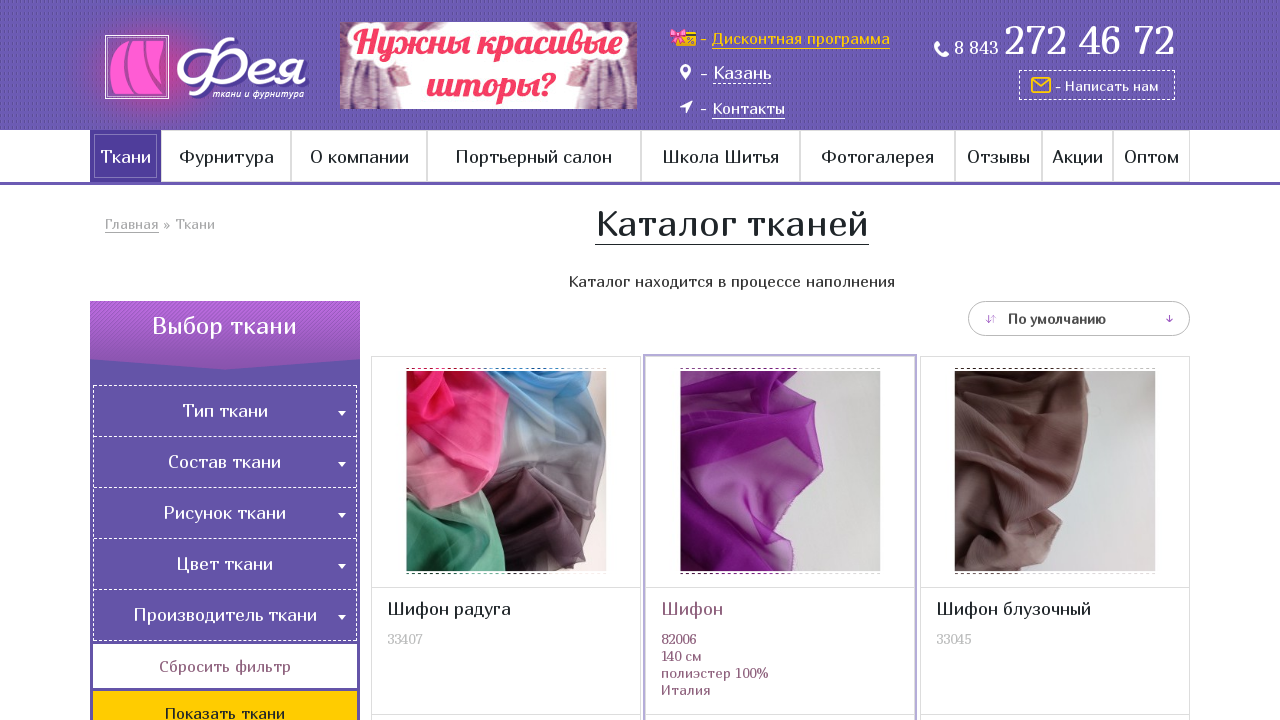

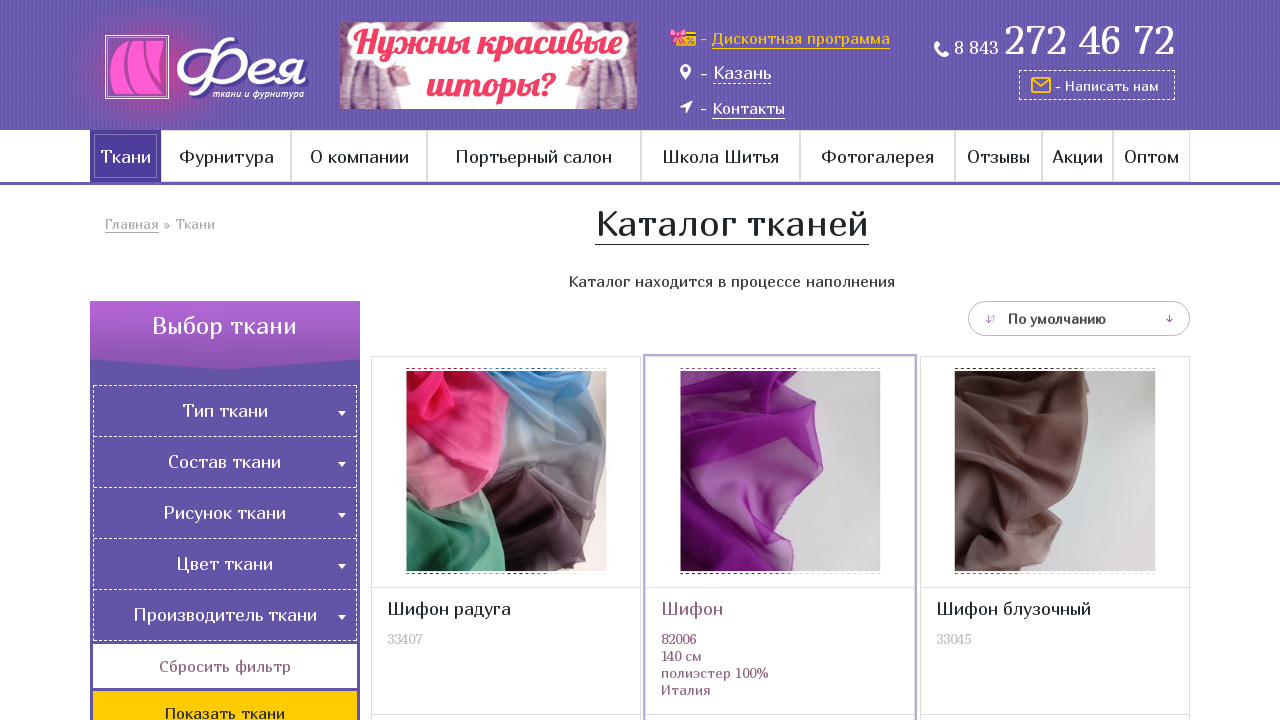